Tests context menu functionality by right-clicking on a button, selecting an option, and handling the resulting alert

Starting URL: http://swisnl.github.io/jQuery-contextMenu/demo.html

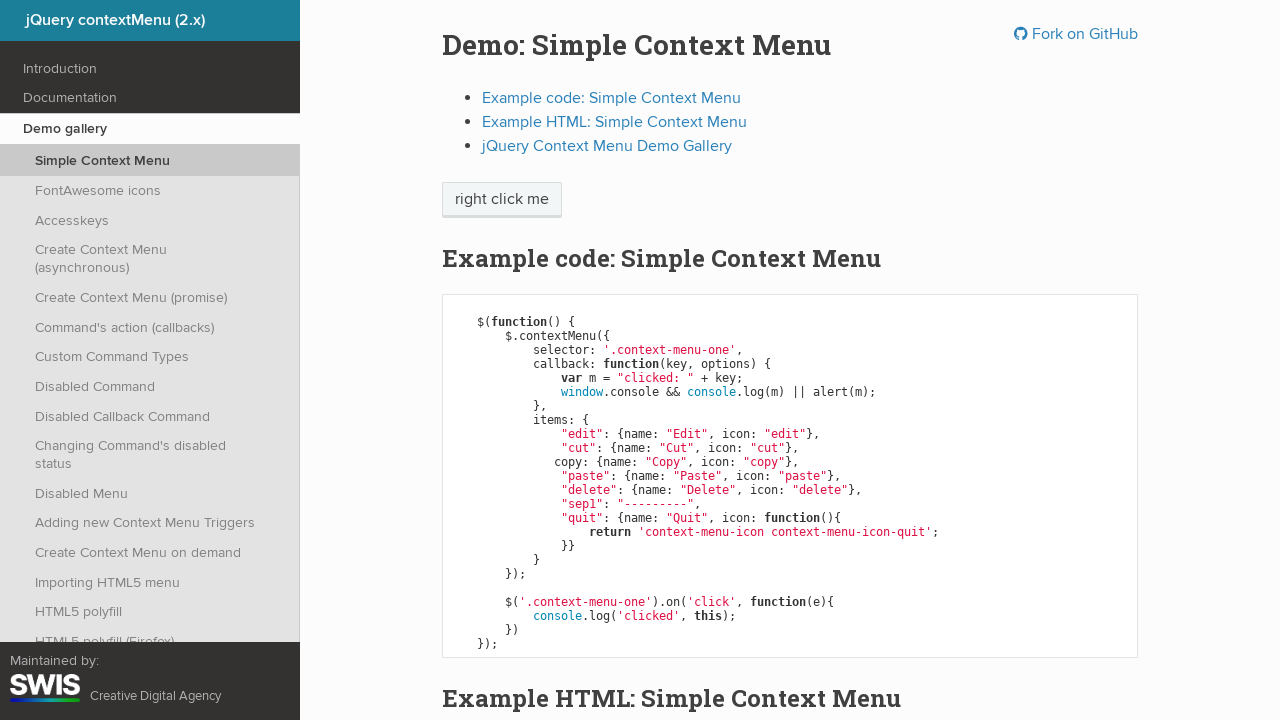

Right-clicked on 'right click me' button to open context menu at (502, 200) on text='right click me'
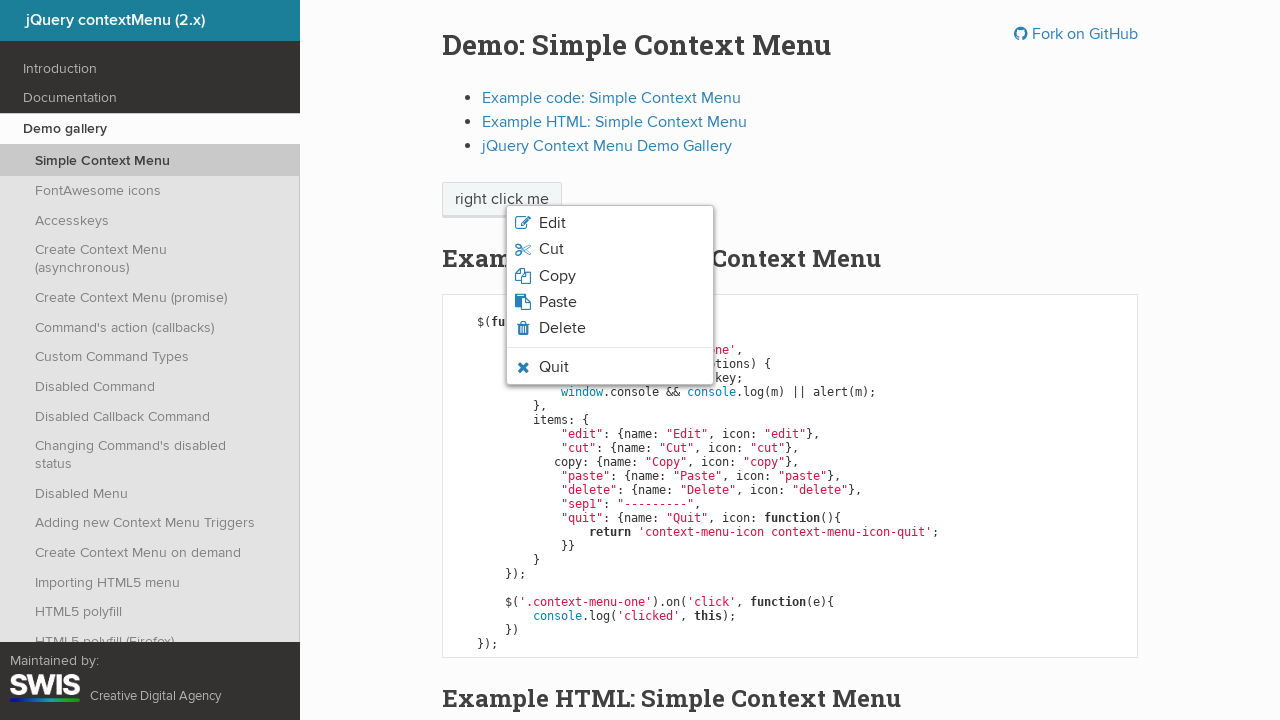

Clicked 'Edit' option from context menu at (552, 223) on xpath=//span[text()='Edit']
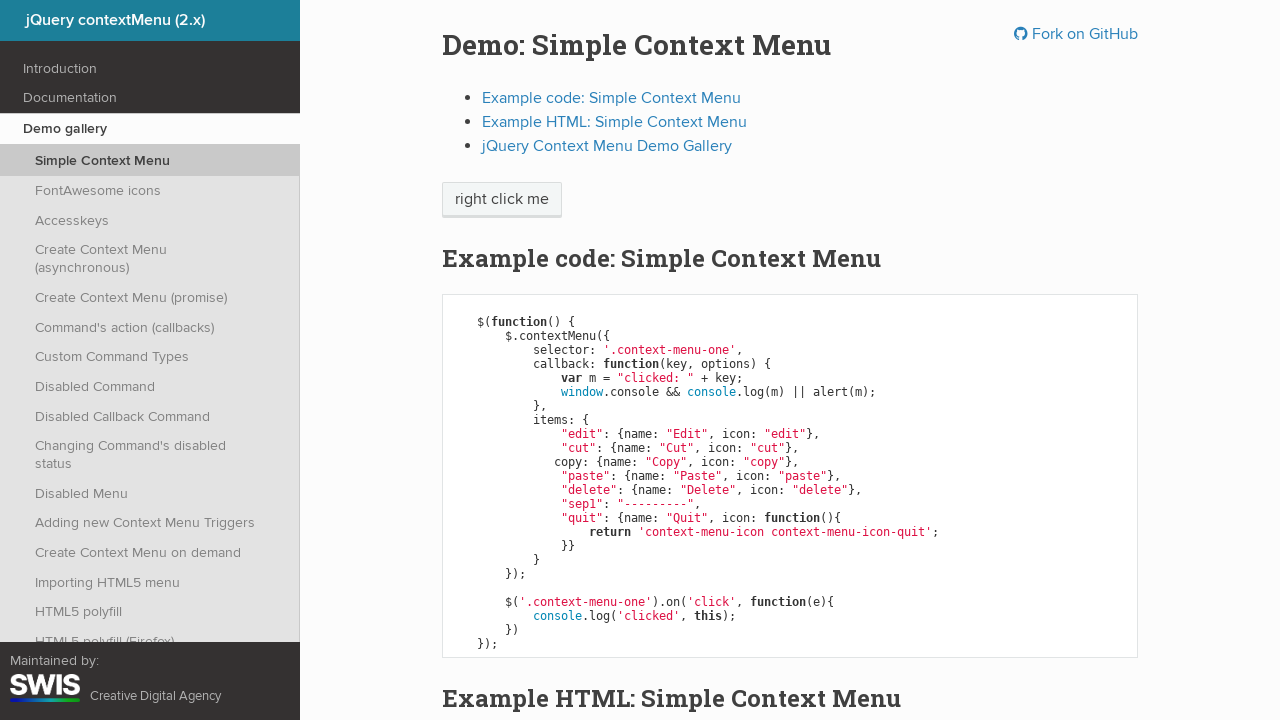

Set up dialog handler to accept alerts
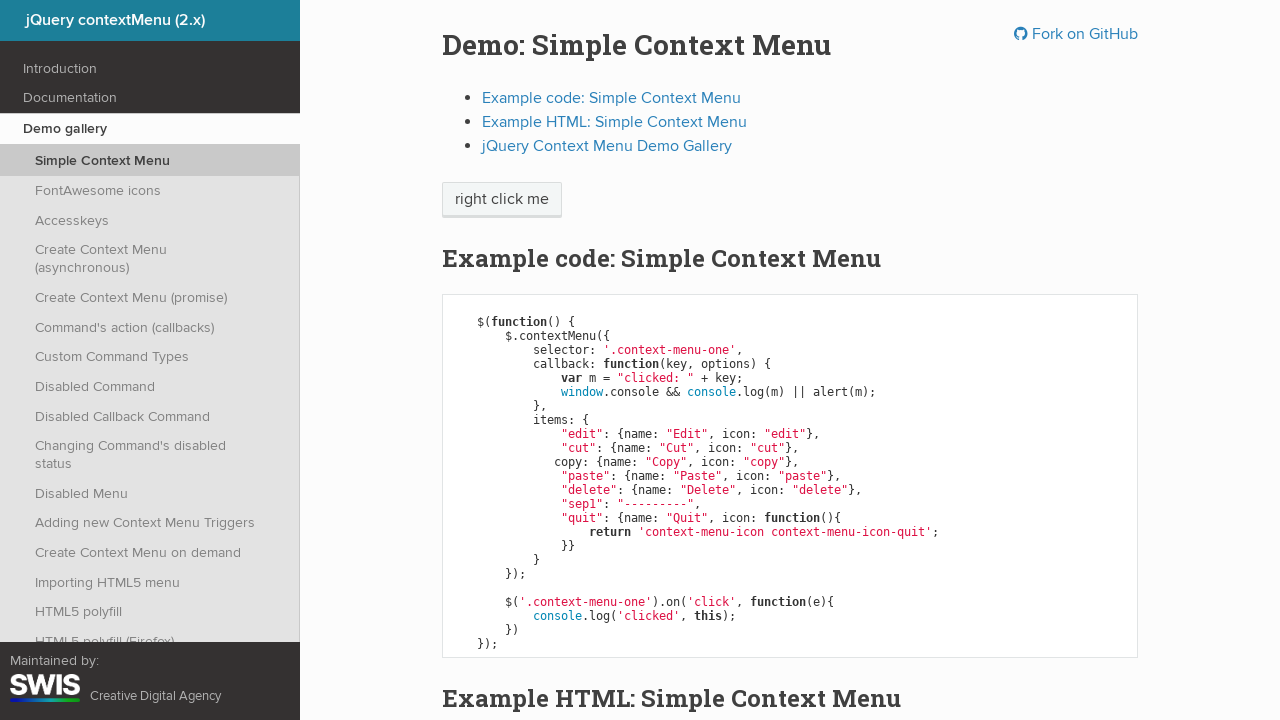

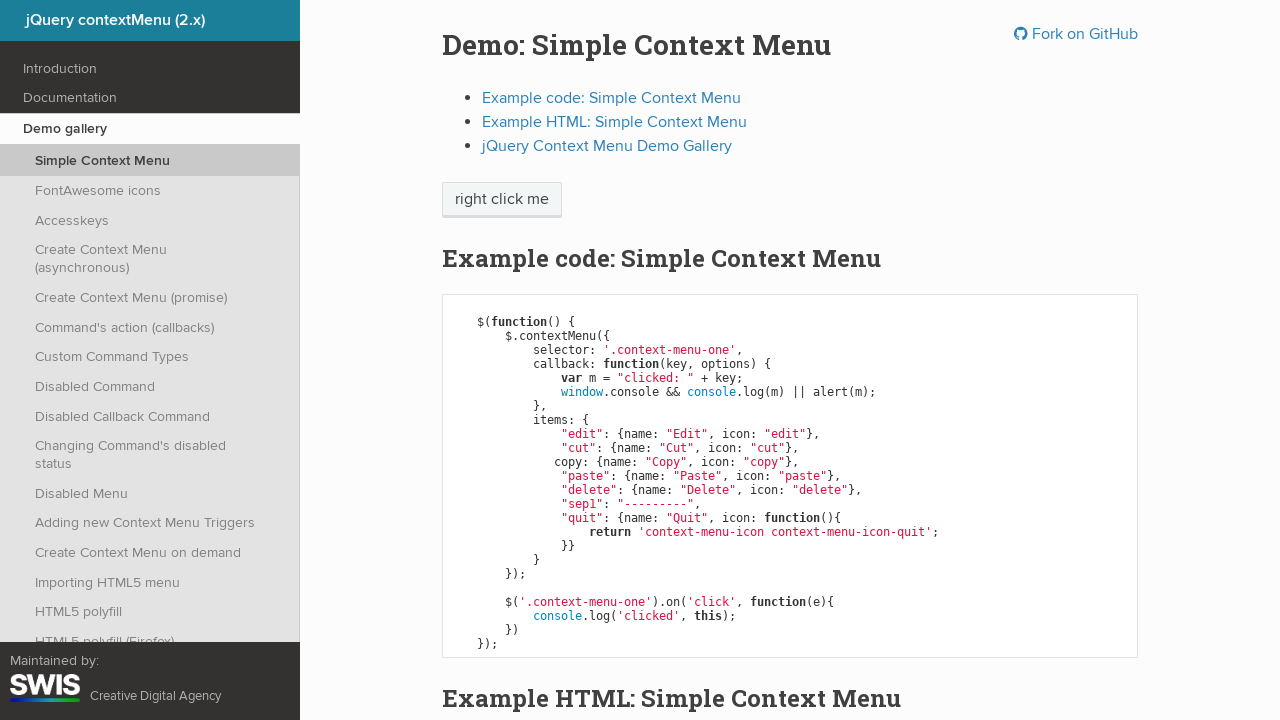